Tests e-commerce functionality by adding multiple items (Carrot, Corn, Pomegranate, Almonds) to cart and proceeding to checkout

Starting URL: https://rahulshettyacademy.com/seleniumPractise/#/

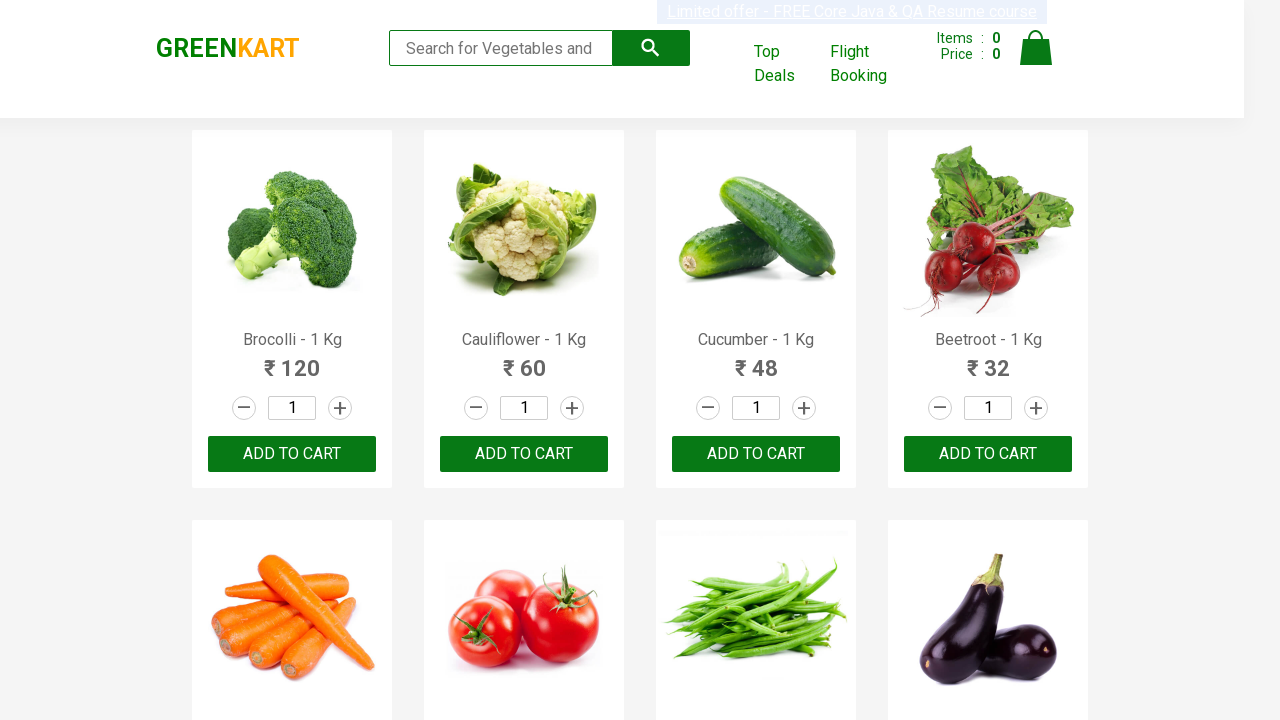

Retrieved all product names from the page
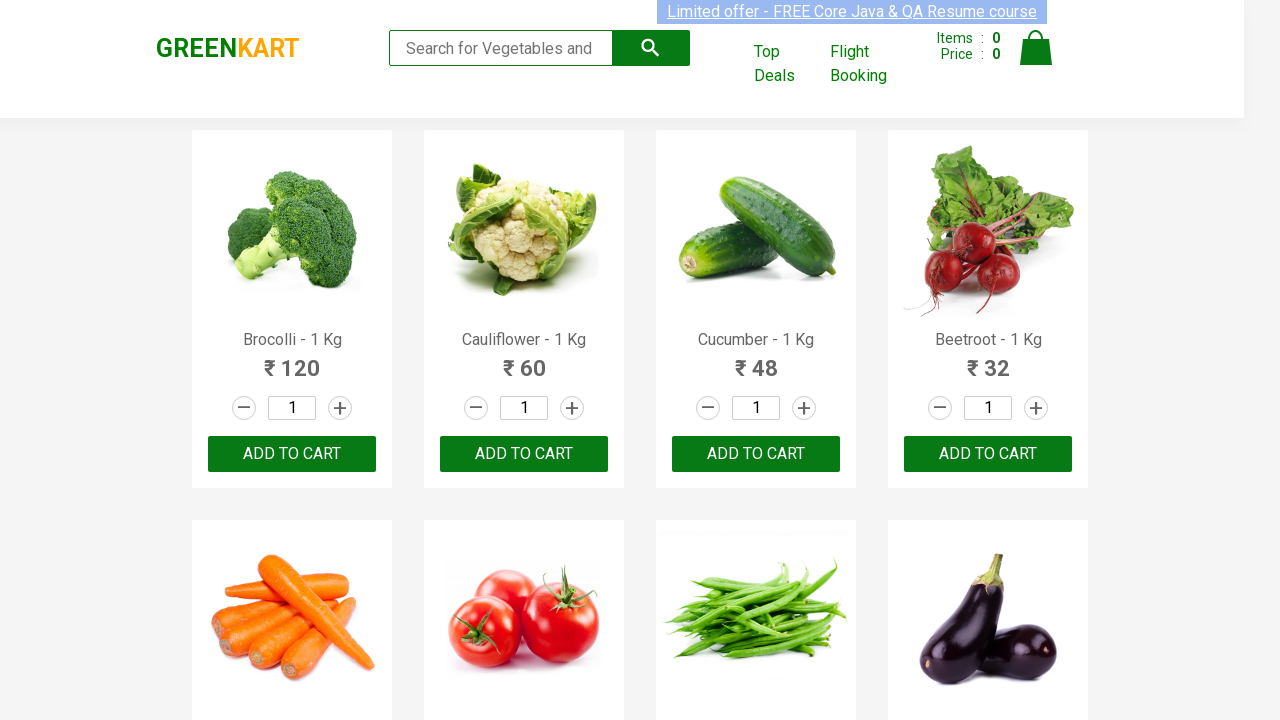

Added Carrot to cart at (292, 360) on div.product-action button >> nth=4
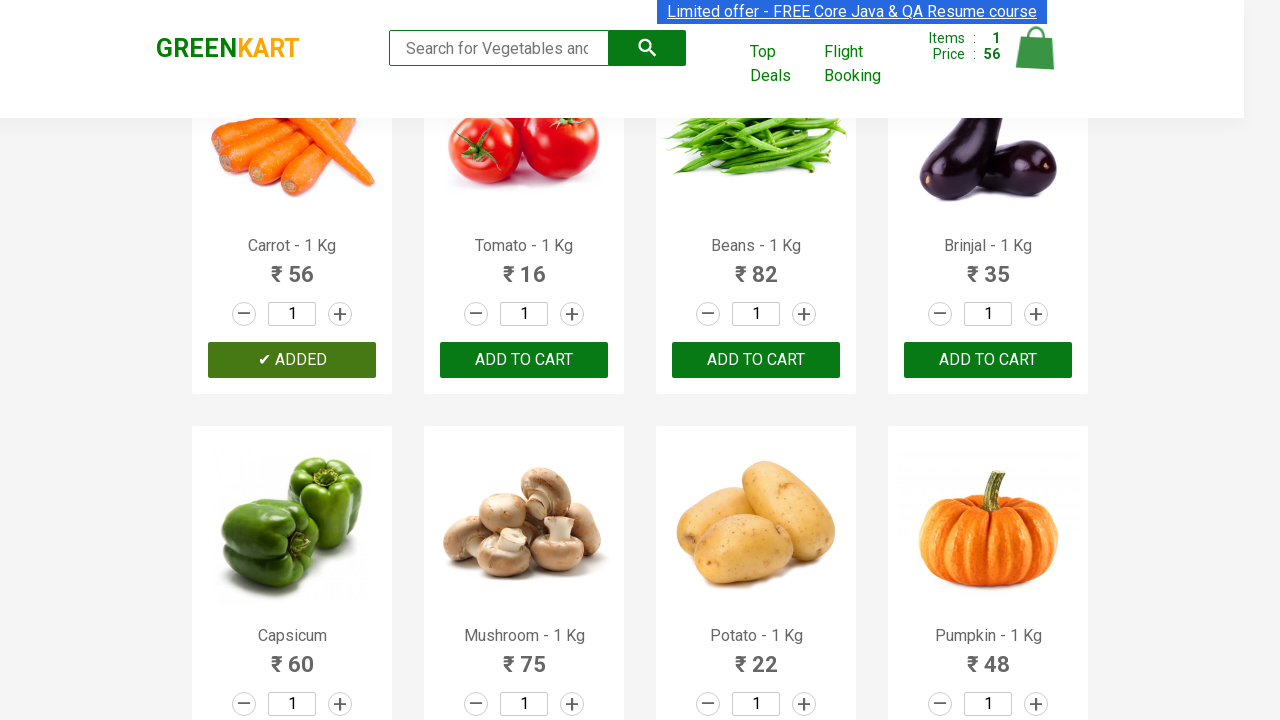

Added Corn to cart at (292, 360) on div.product-action button >> nth=12
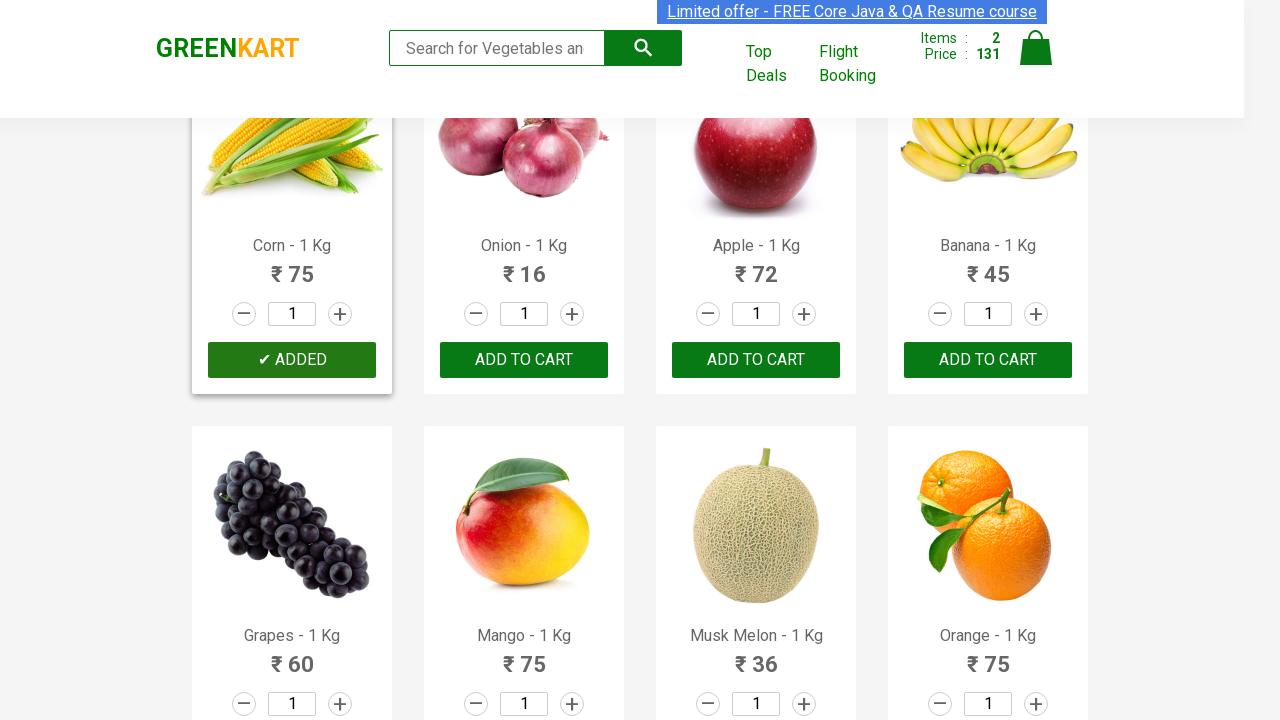

Added Pomegranate to cart at (524, 360) on div.product-action button >> nth=21
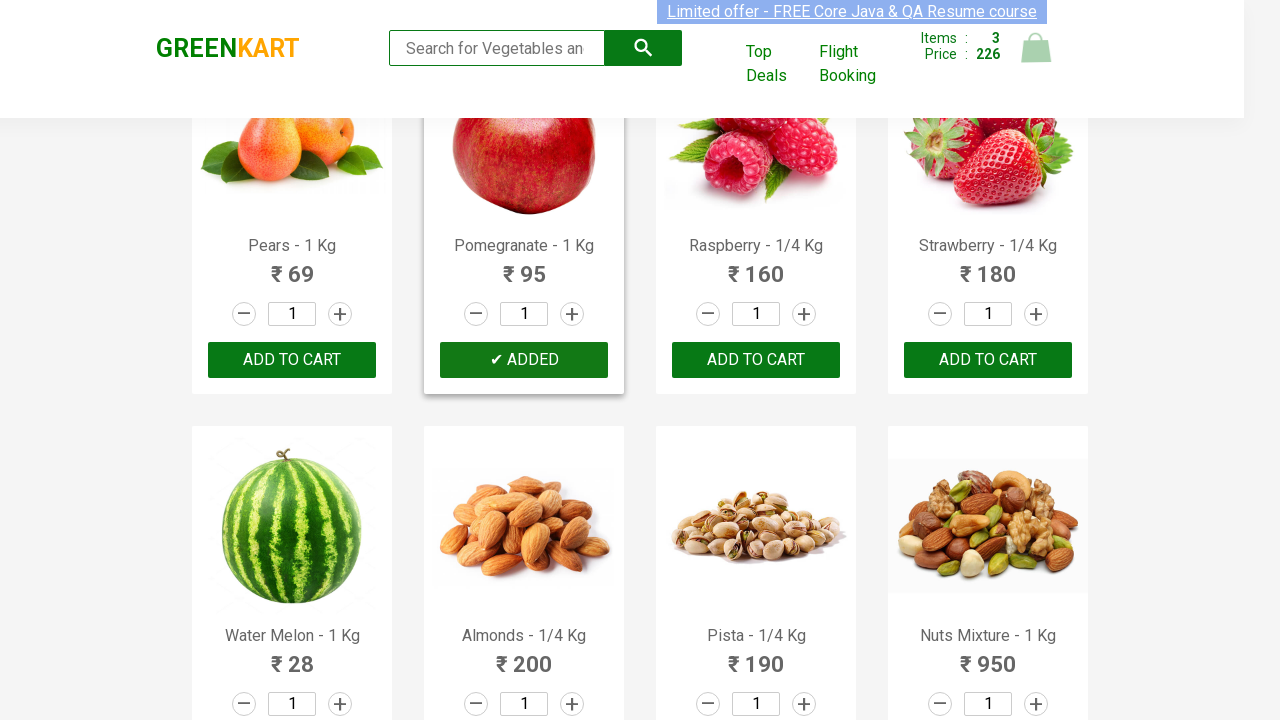

Added Almonds to cart at (524, 360) on div.product-action button >> nth=25
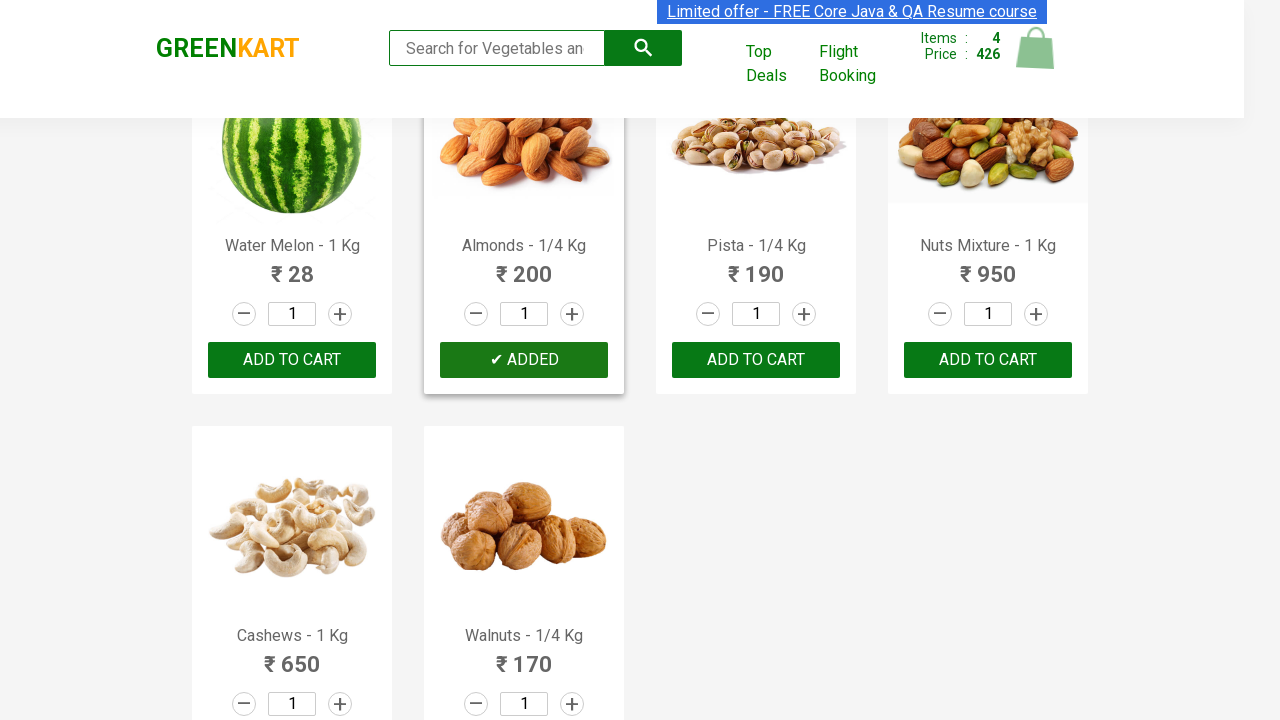

Clicked cart icon to view cart contents at (1036, 59) on a.cart-icon
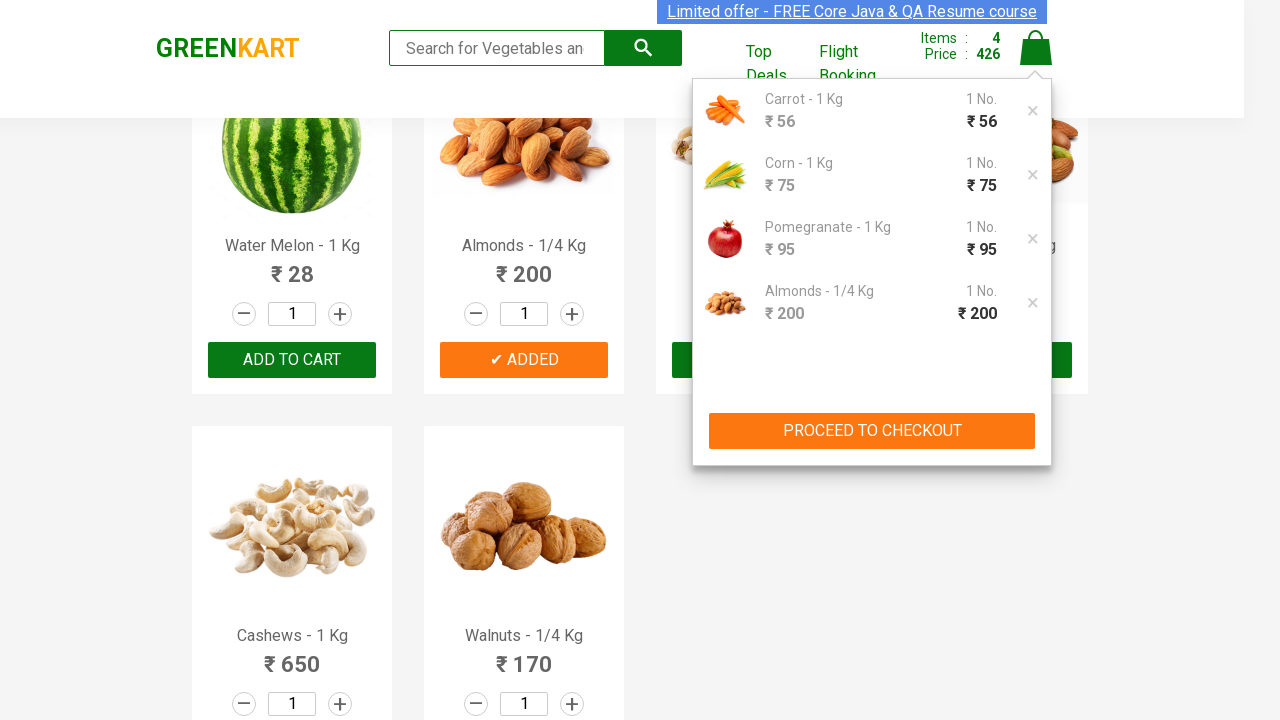

Clicked PROCEED TO CHECKOUT button to advance to checkout at (872, 431) on button:has-text('PROCEED TO CHECKOUT')
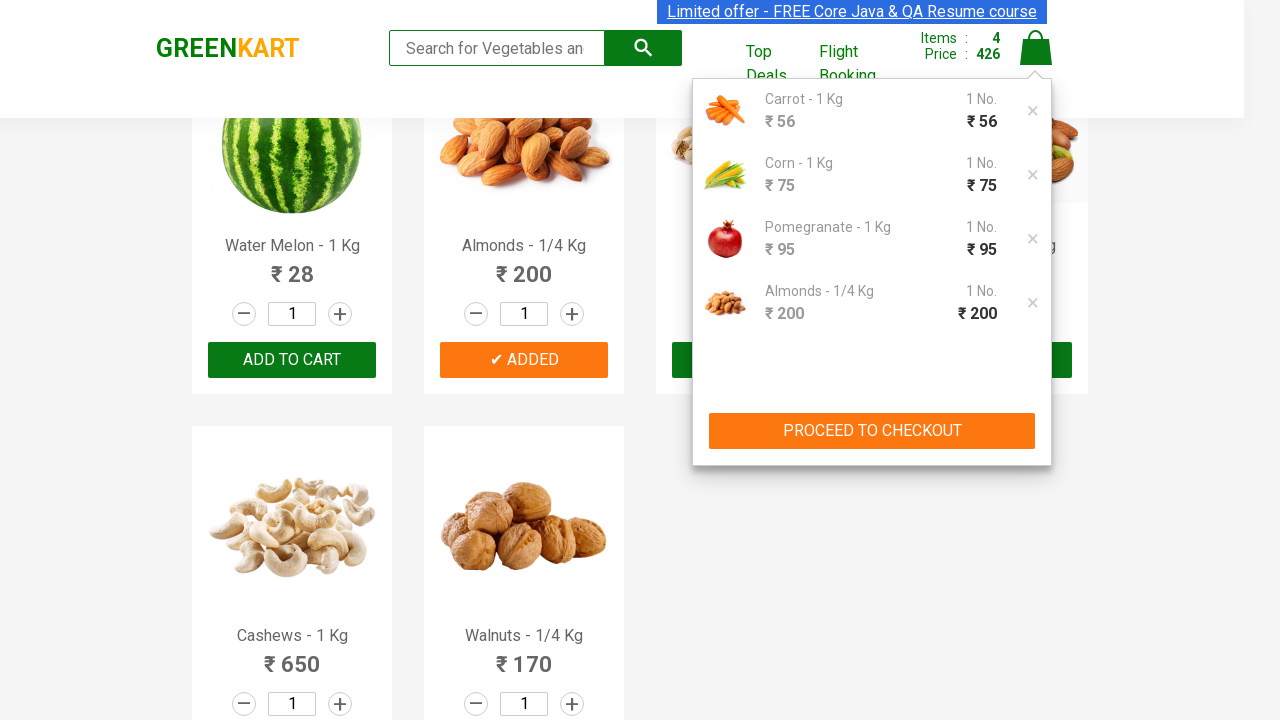

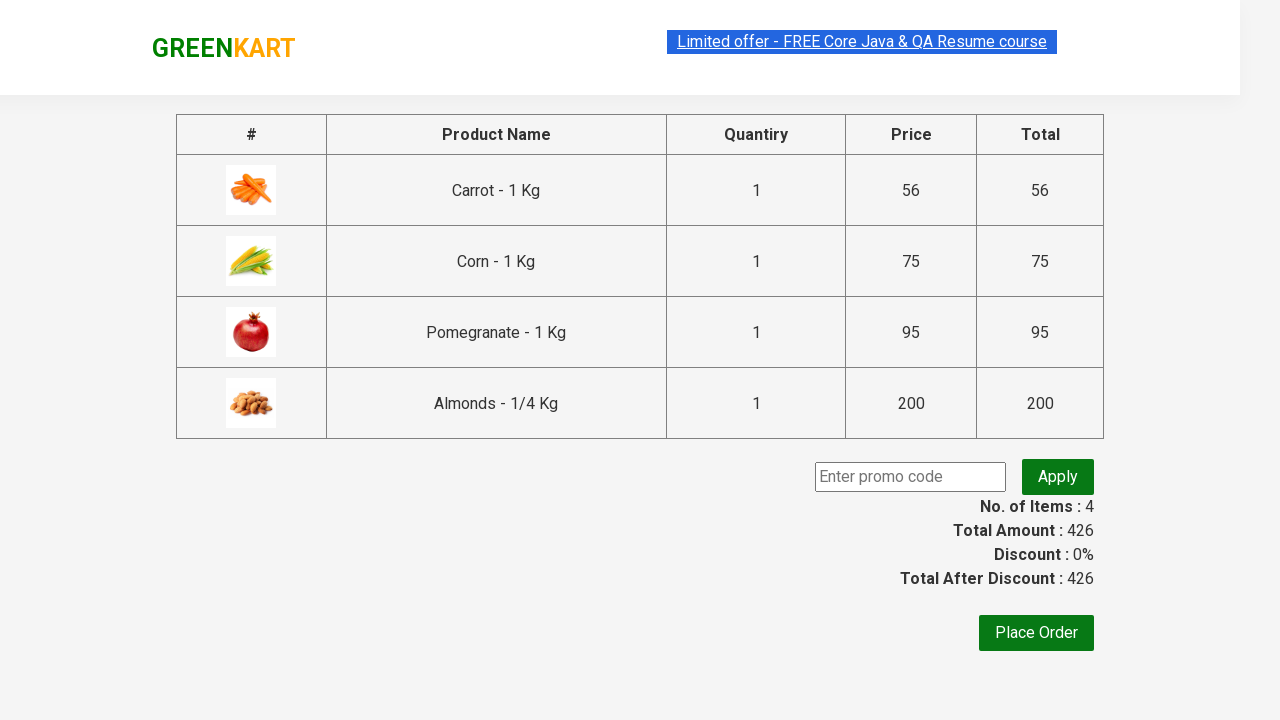